Simple page load test with no specific interactions

Starting URL: https://rahulshettyacademy.com/AutomationPractice/

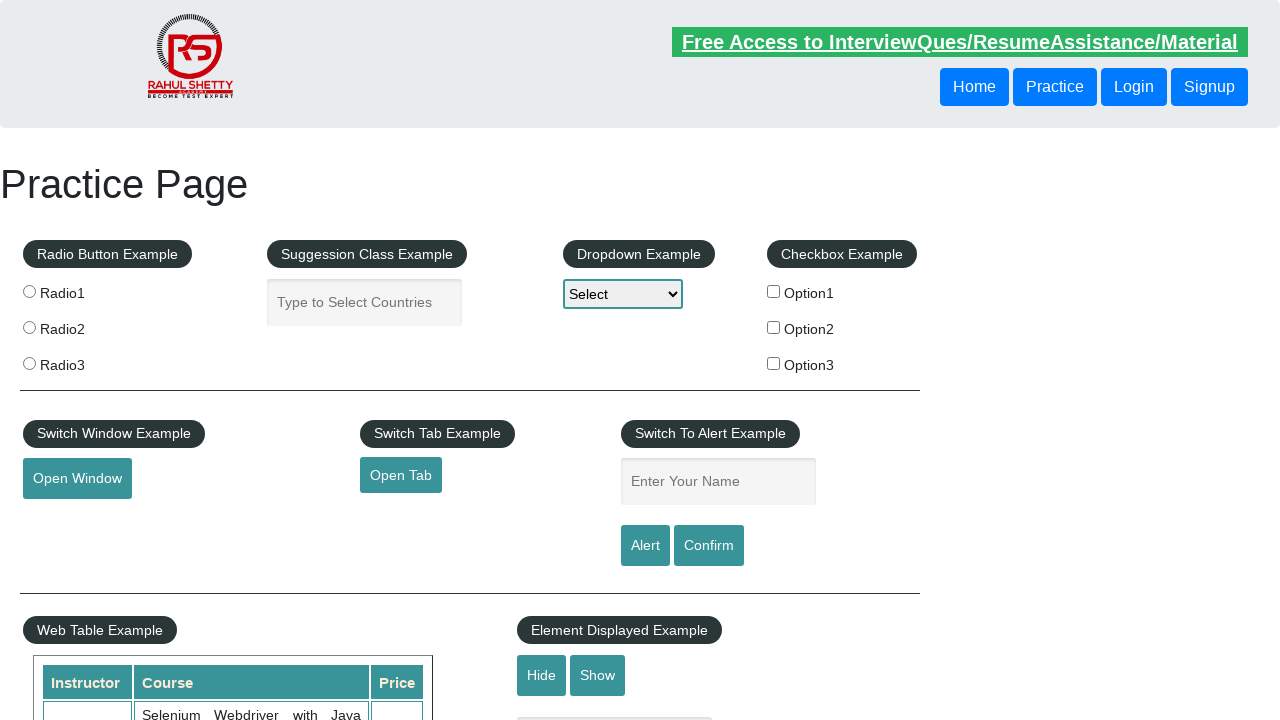

Page loaded - DOM content ready
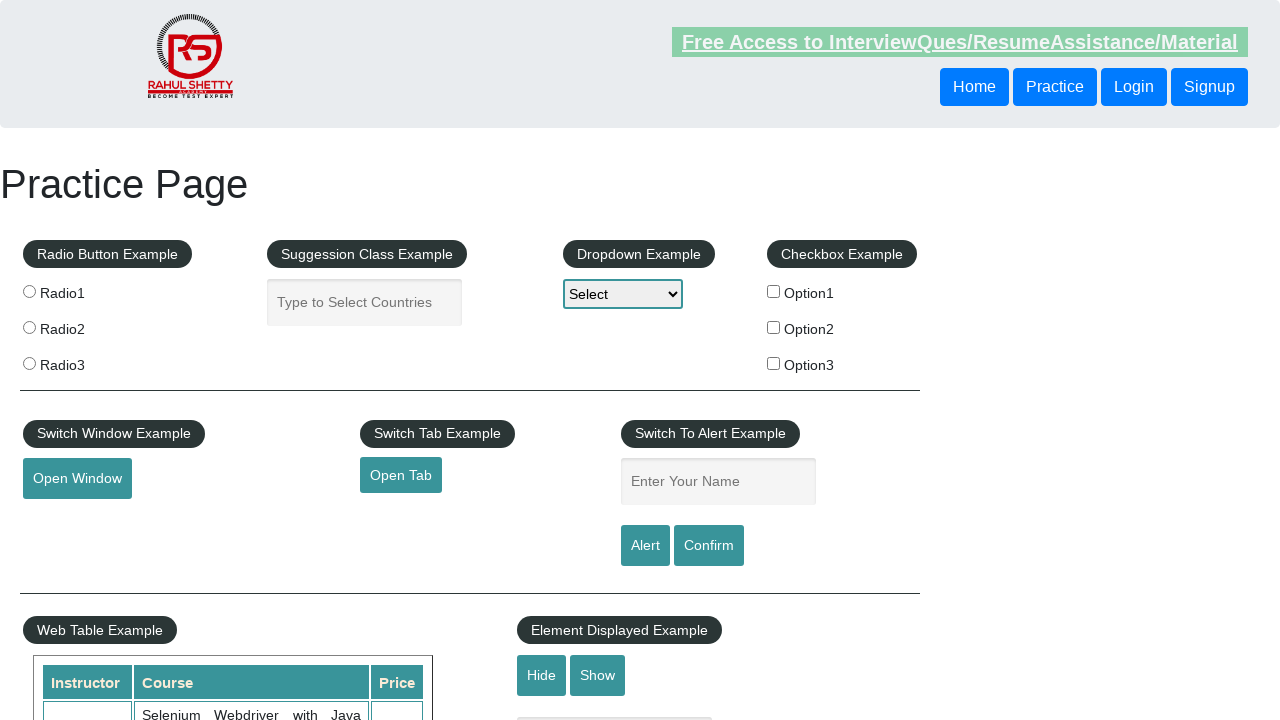

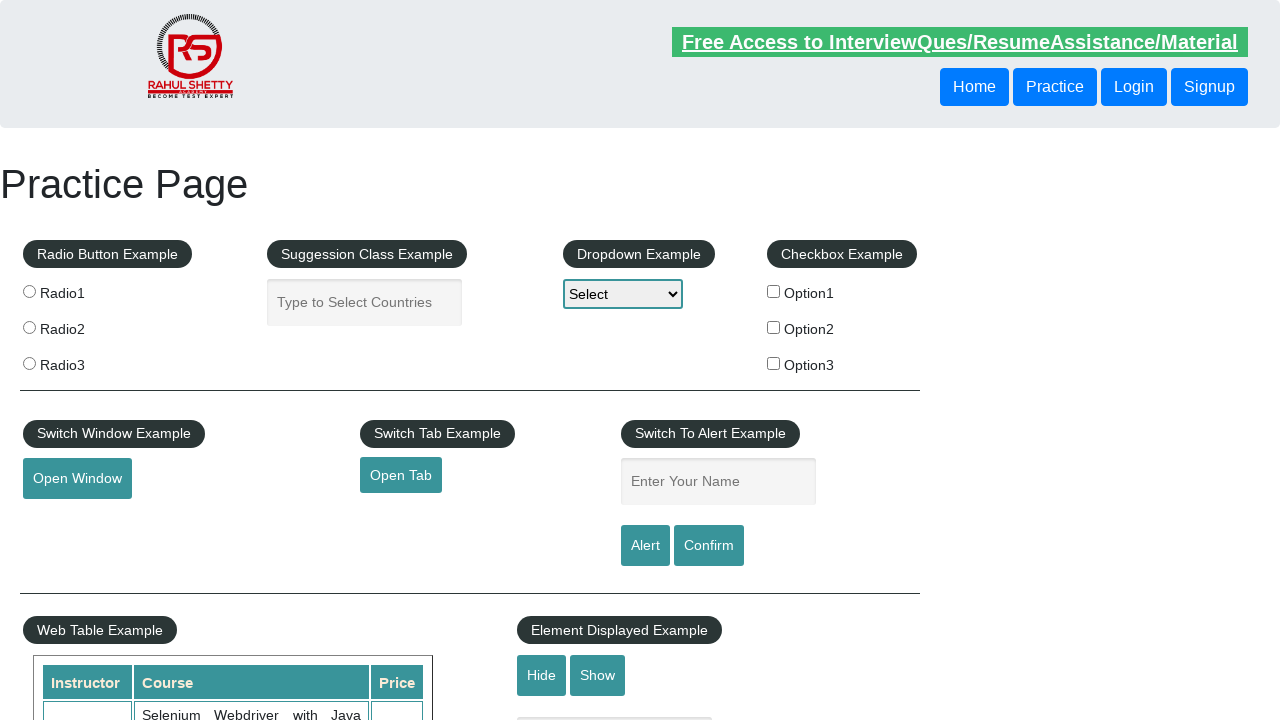